Tests handling a prompt dialog by entering text and accepting it.

Starting URL: https://testautomationpractice.blogspot.com/

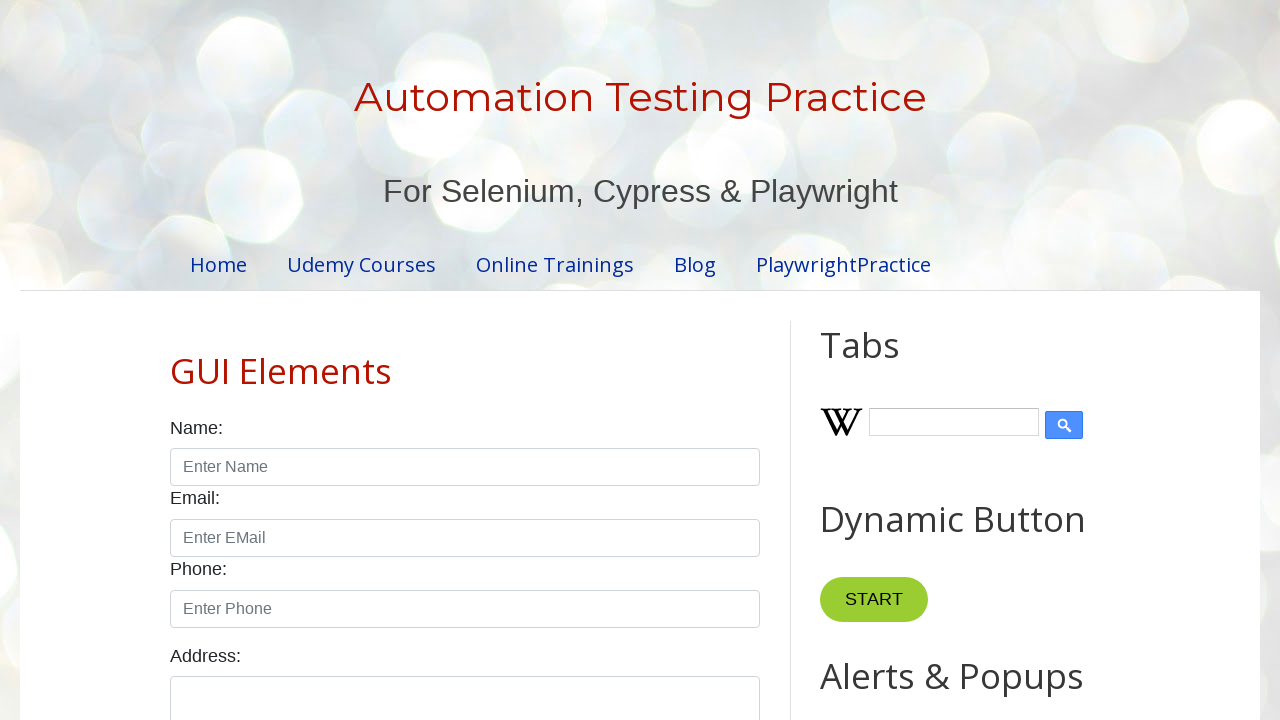

Set up dialog handler to accept prompt with text 'Prompt'
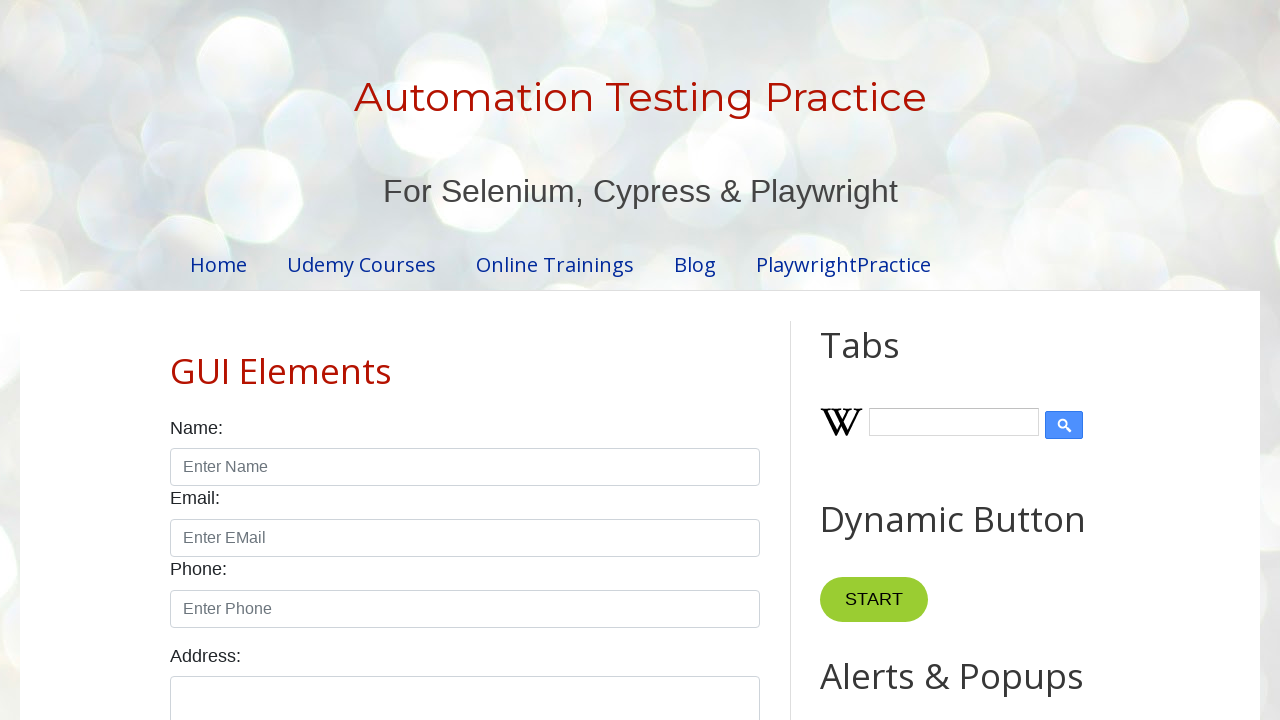

Clicked the Prompt Alert button at (890, 360) on internal:role=button[name="Prompt Alert"i]
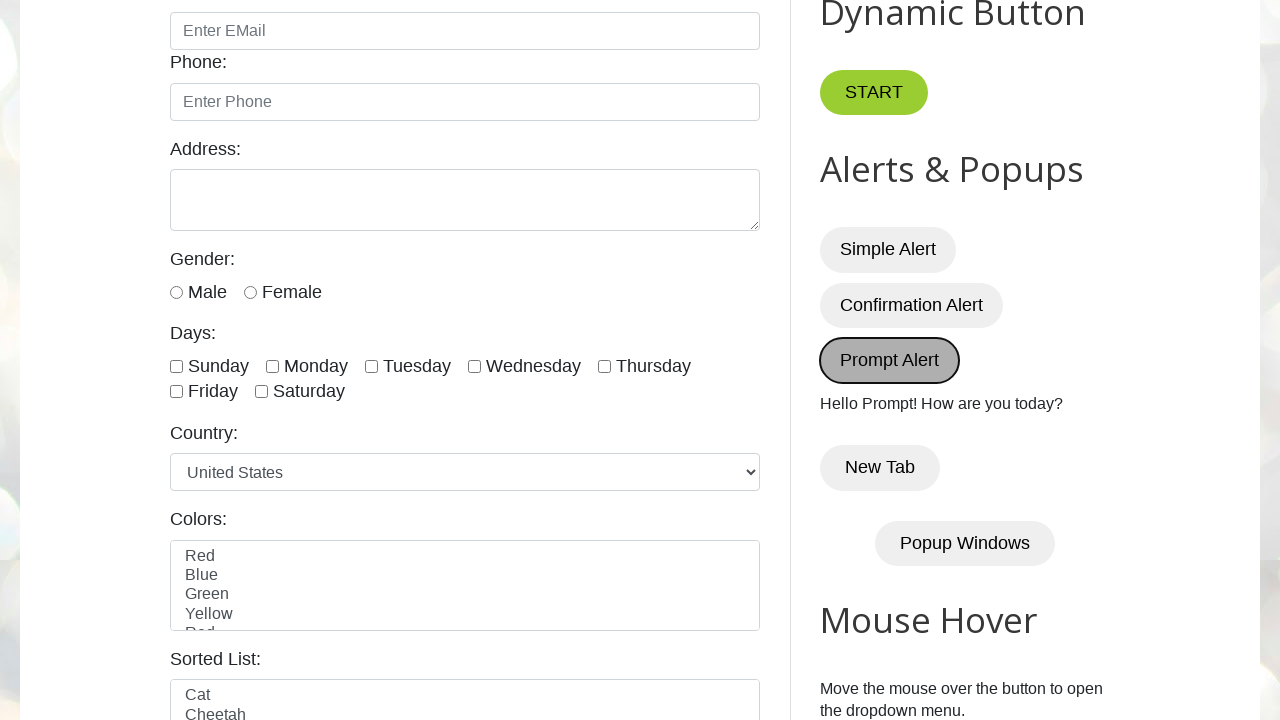

Verified that 'Prompt' text is displayed in the demo element
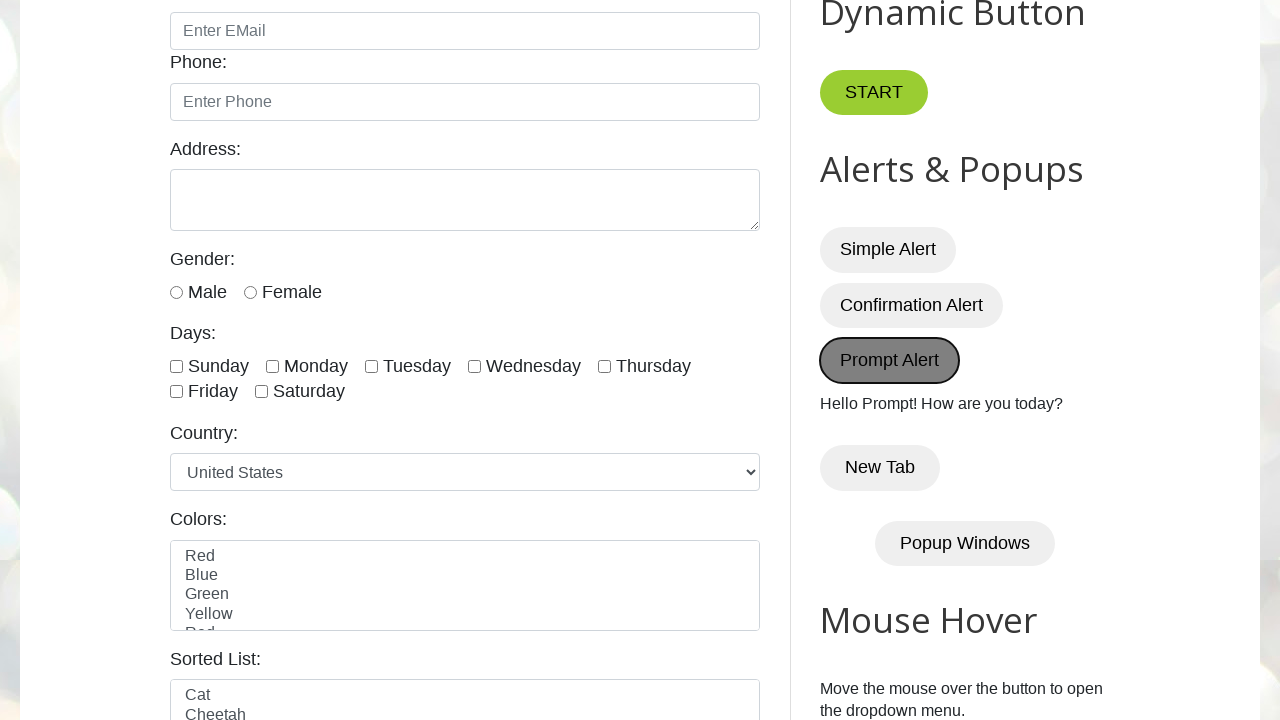

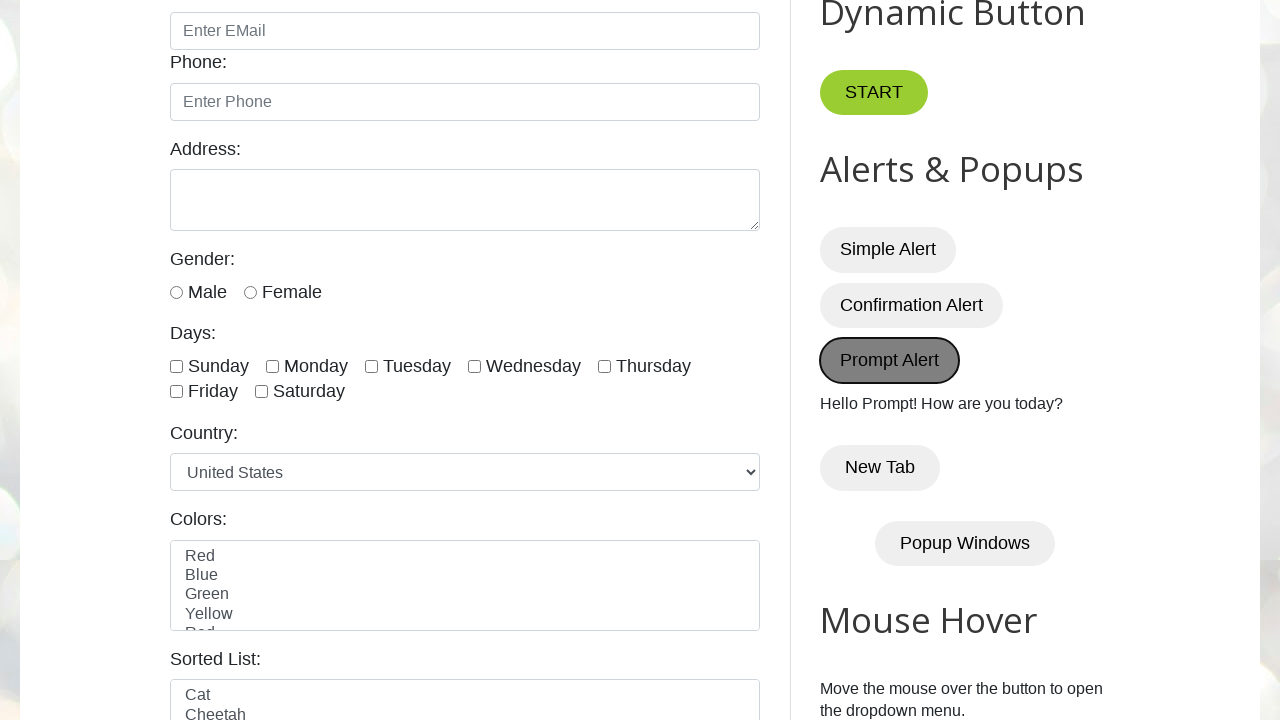